Tests drag and drop functionality by switching to an iframe and dragging an element from source to target location

Starting URL: https://jqueryui.com/droppable/

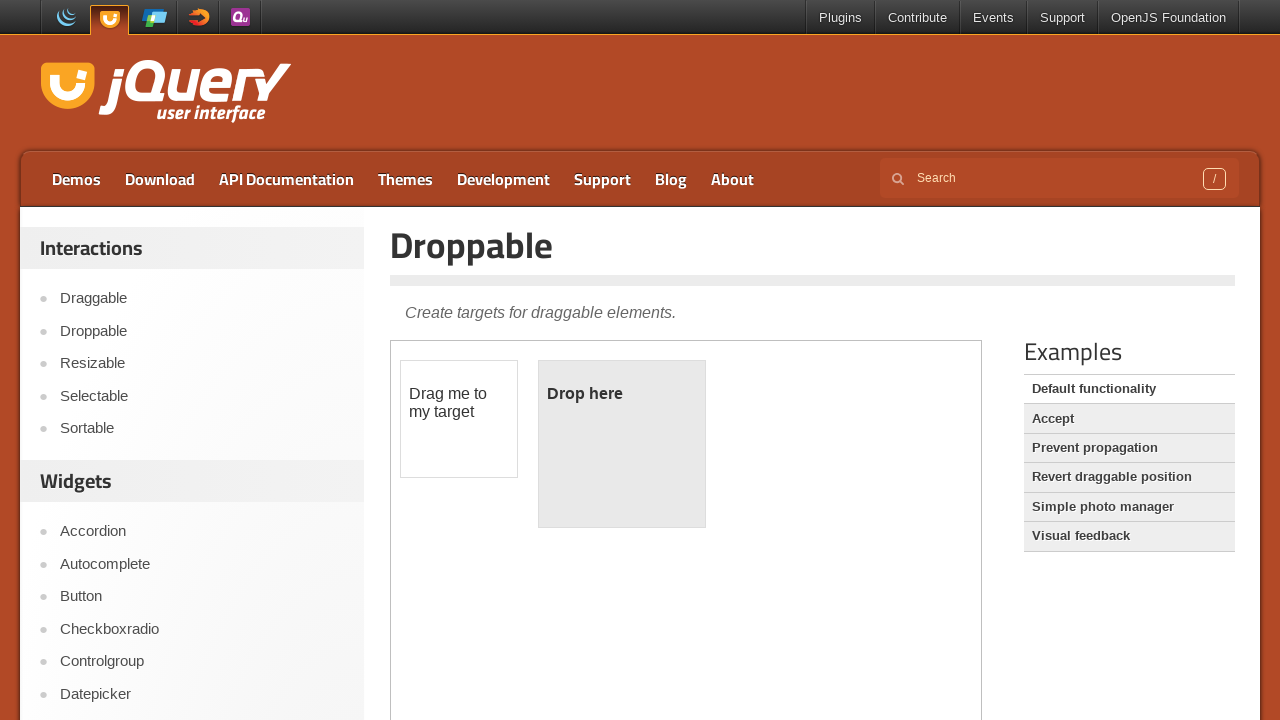

Located the iframe containing the drag and drop demo
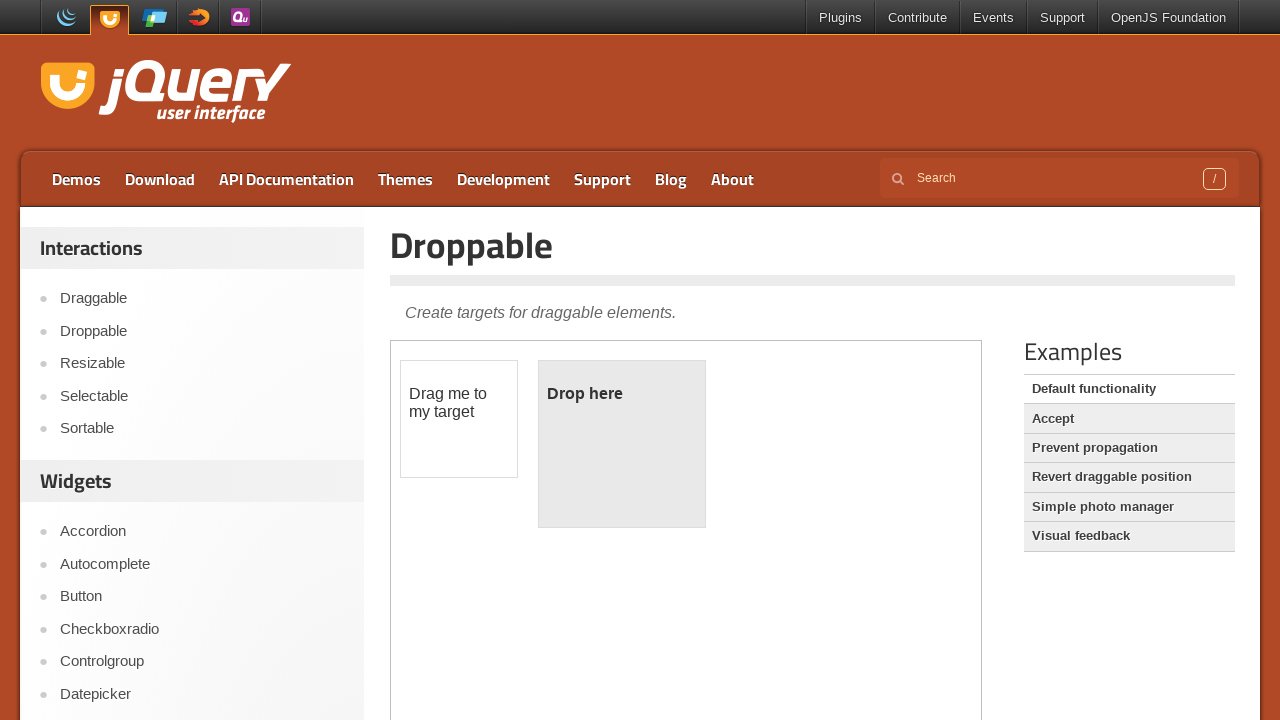

Located the draggable source element
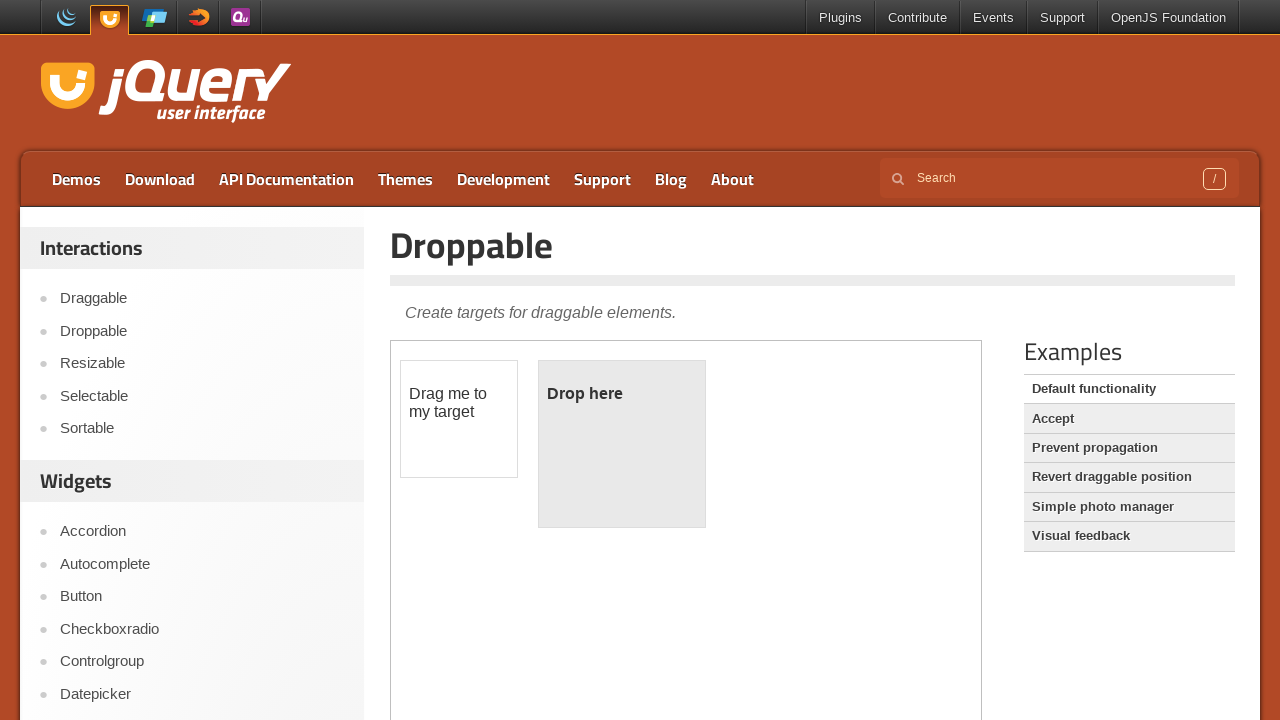

Located the droppable target element
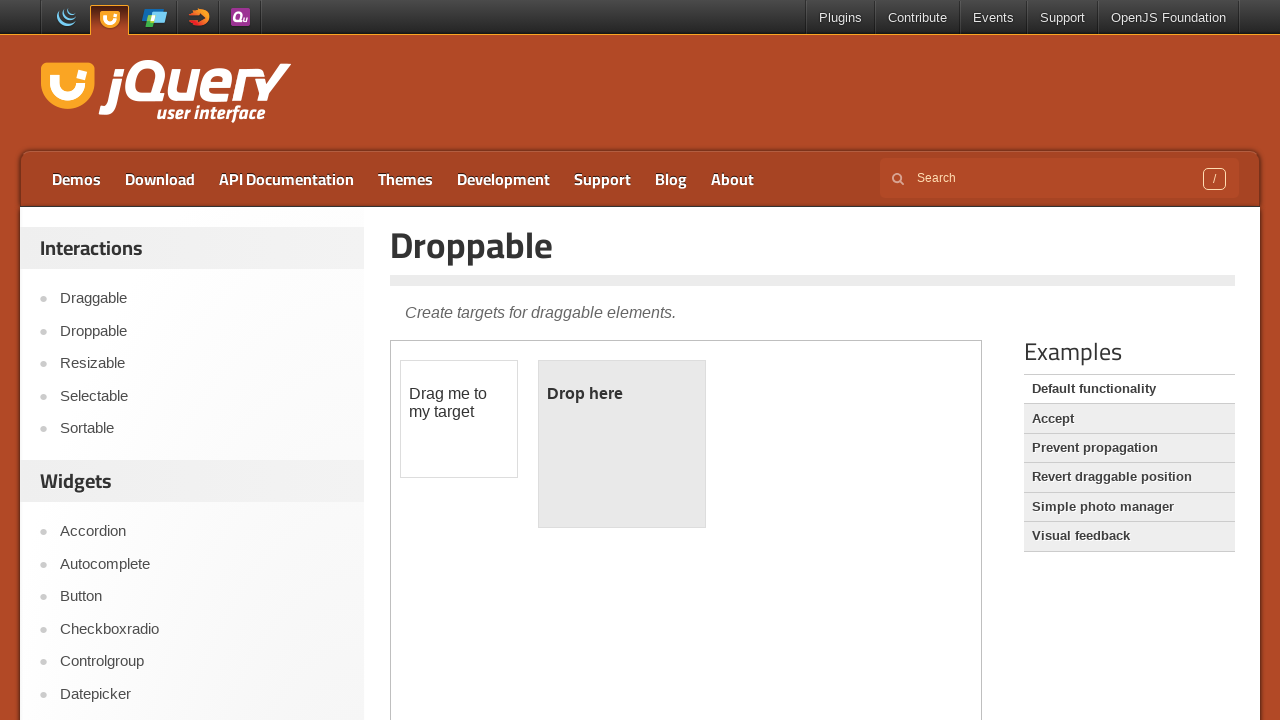

Dragged source element to target location at (622, 444)
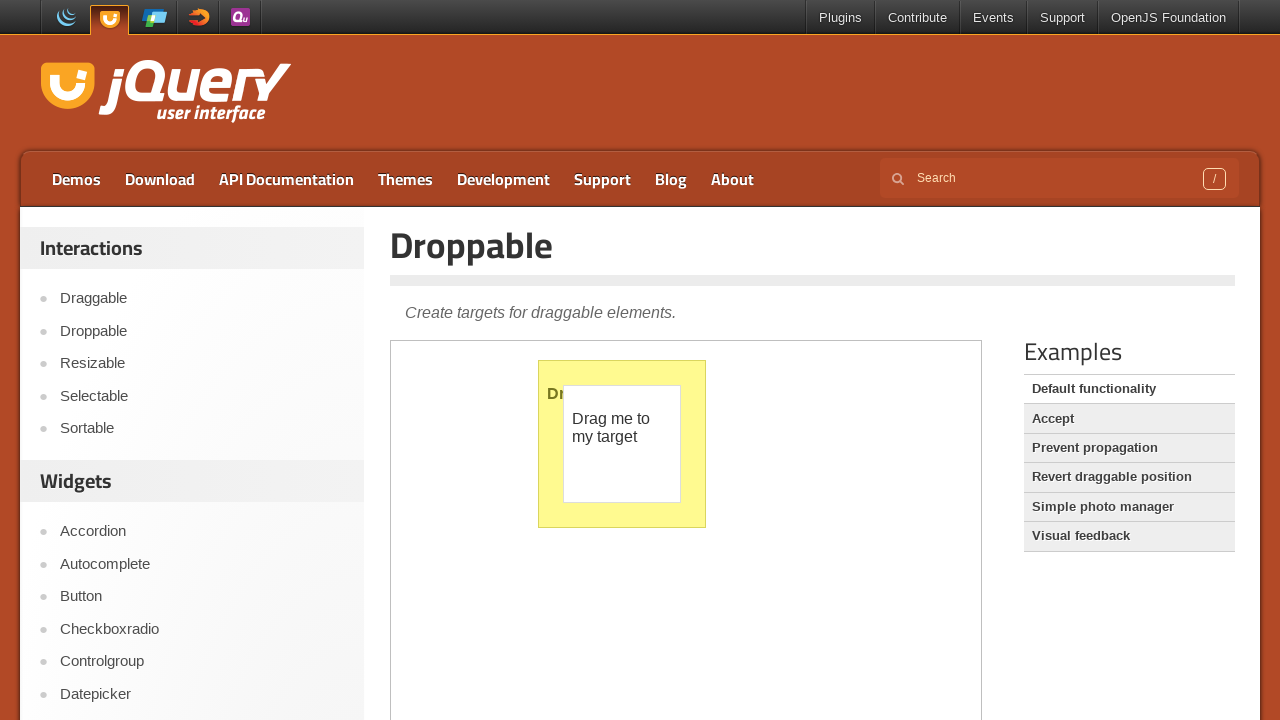

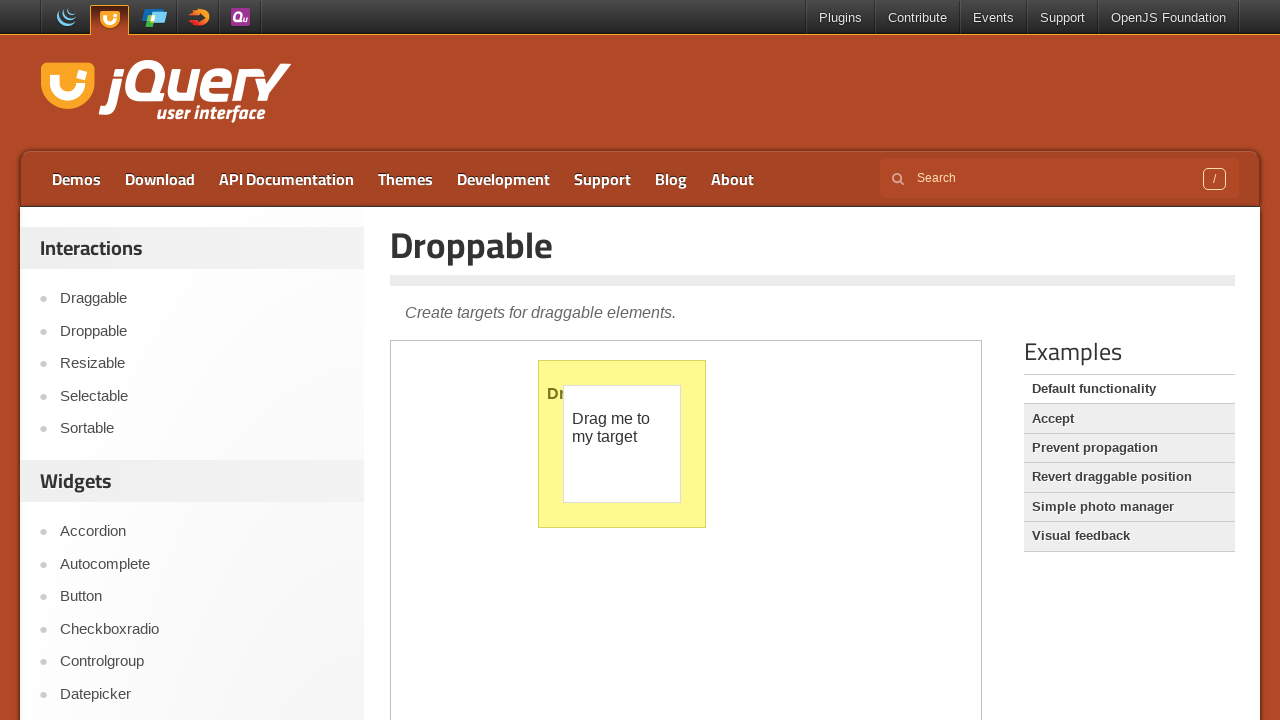